Tests adding multiple elements by clicking Add Element twice, verifying two Delete buttons appear, then removing one element

Starting URL: https://the-internet.herokuapp.com/add_remove_elements/

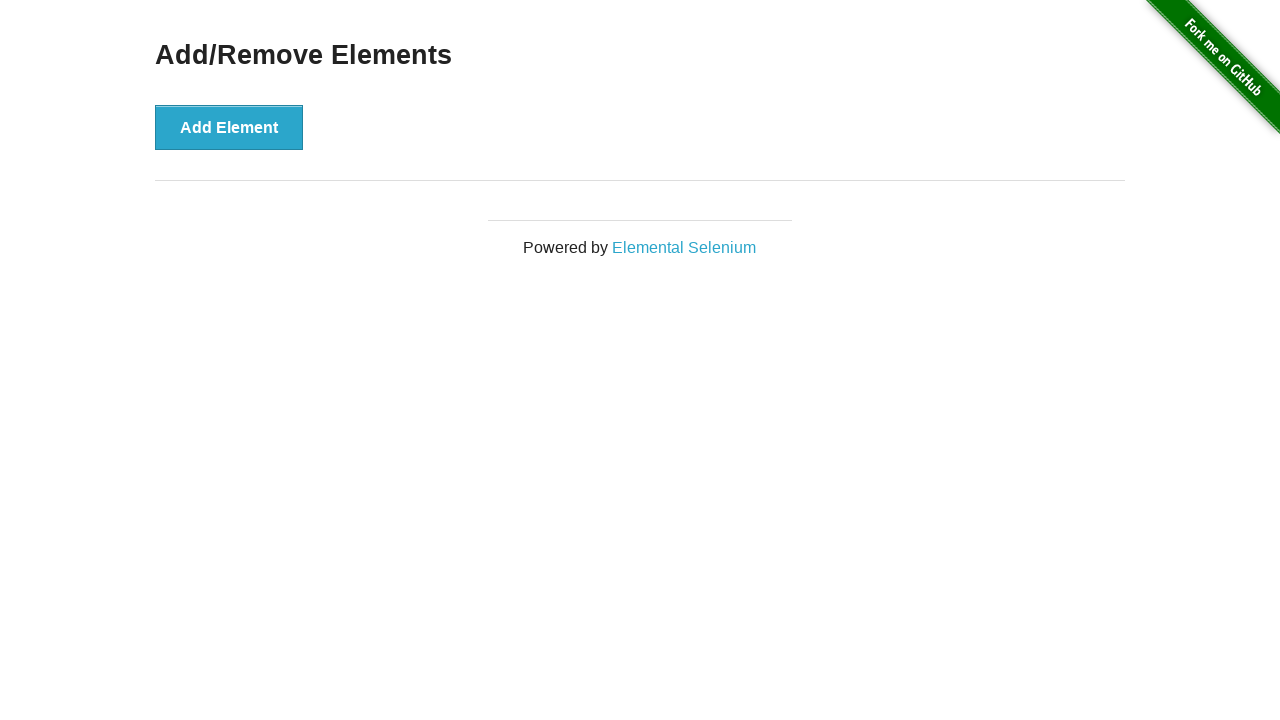

Navigated to Add/Remove Elements page
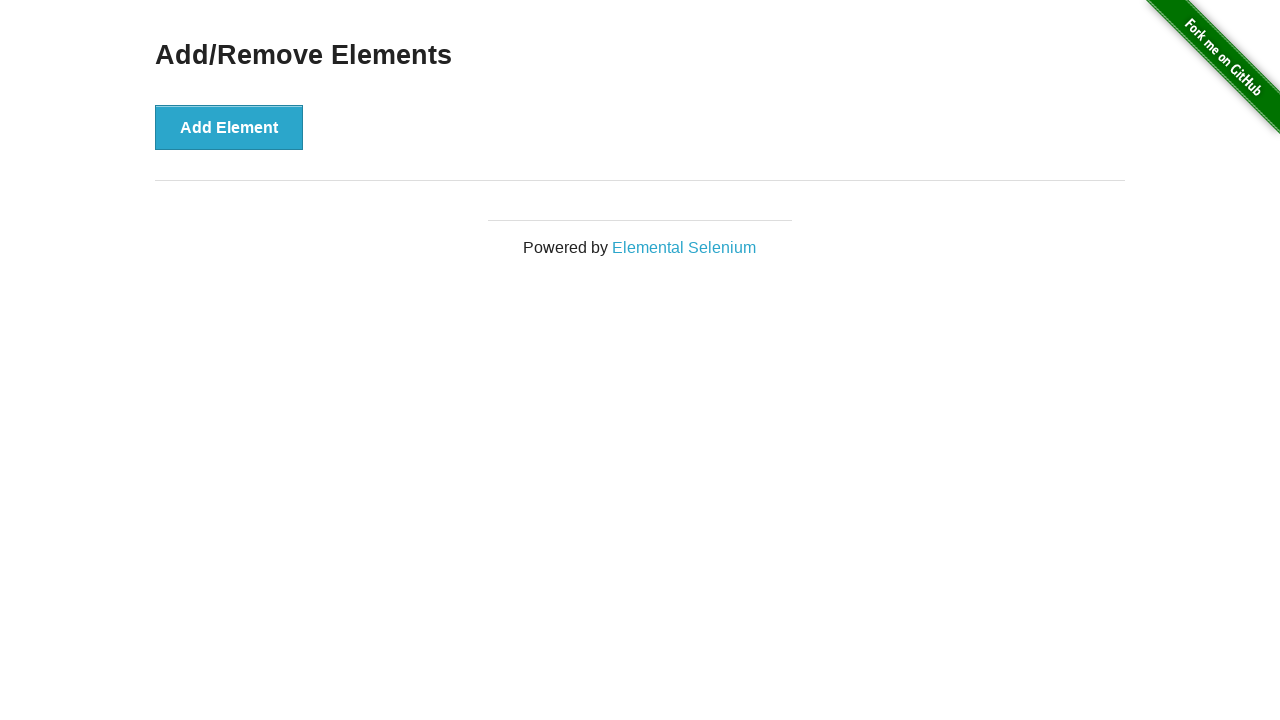

Clicked Add Element button first time at (229, 127) on internal:role=button[name="Add Element"i]
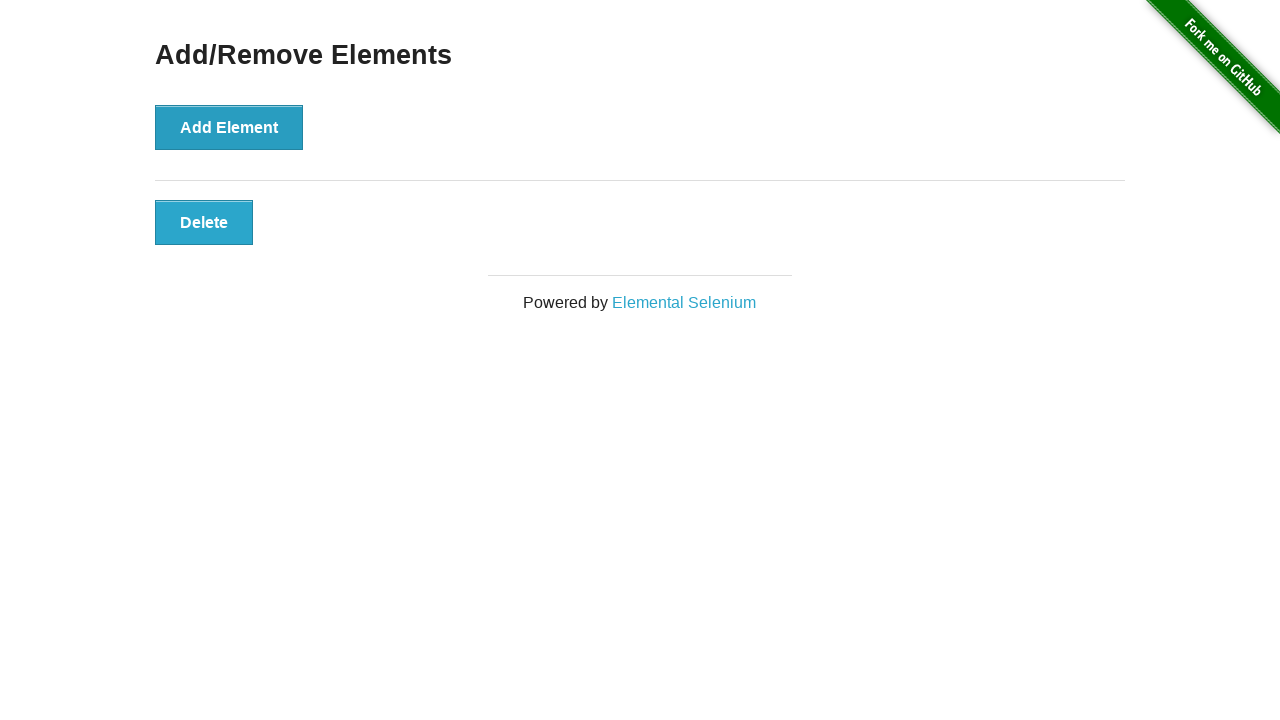

Clicked Add Element button second time at (229, 127) on internal:role=button[name="Add Element"i]
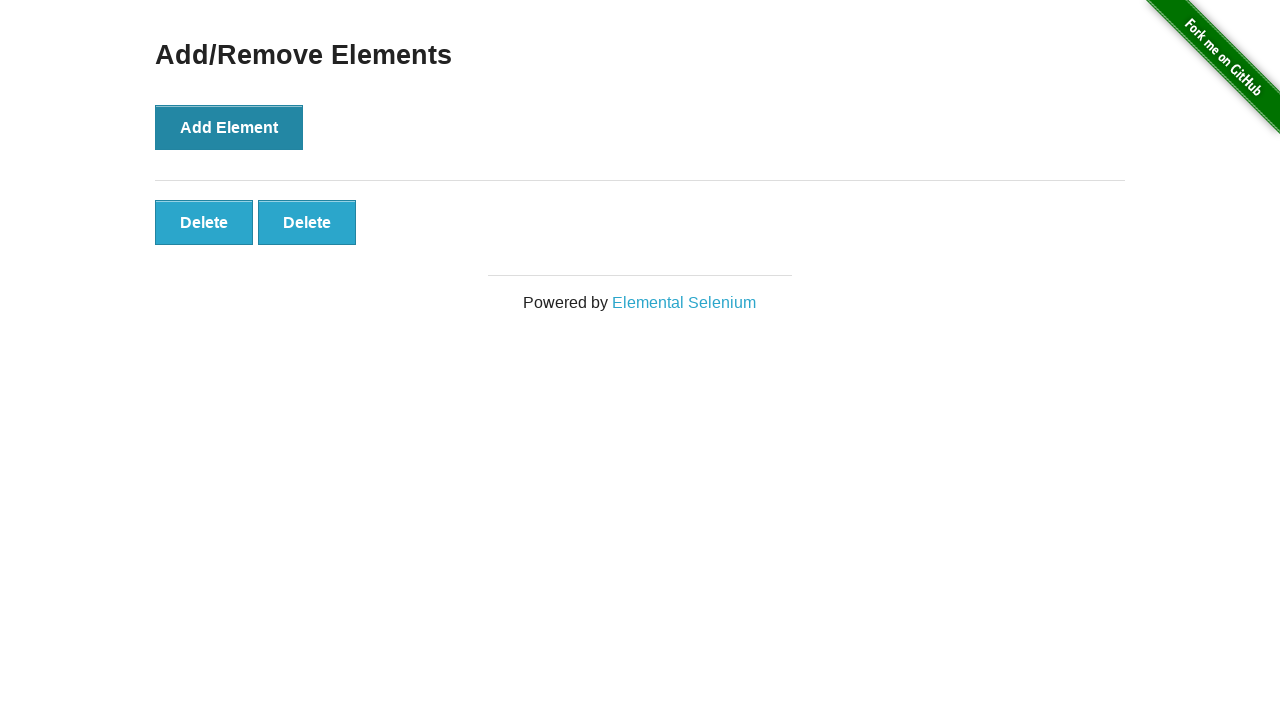

Verified first Delete button is visible
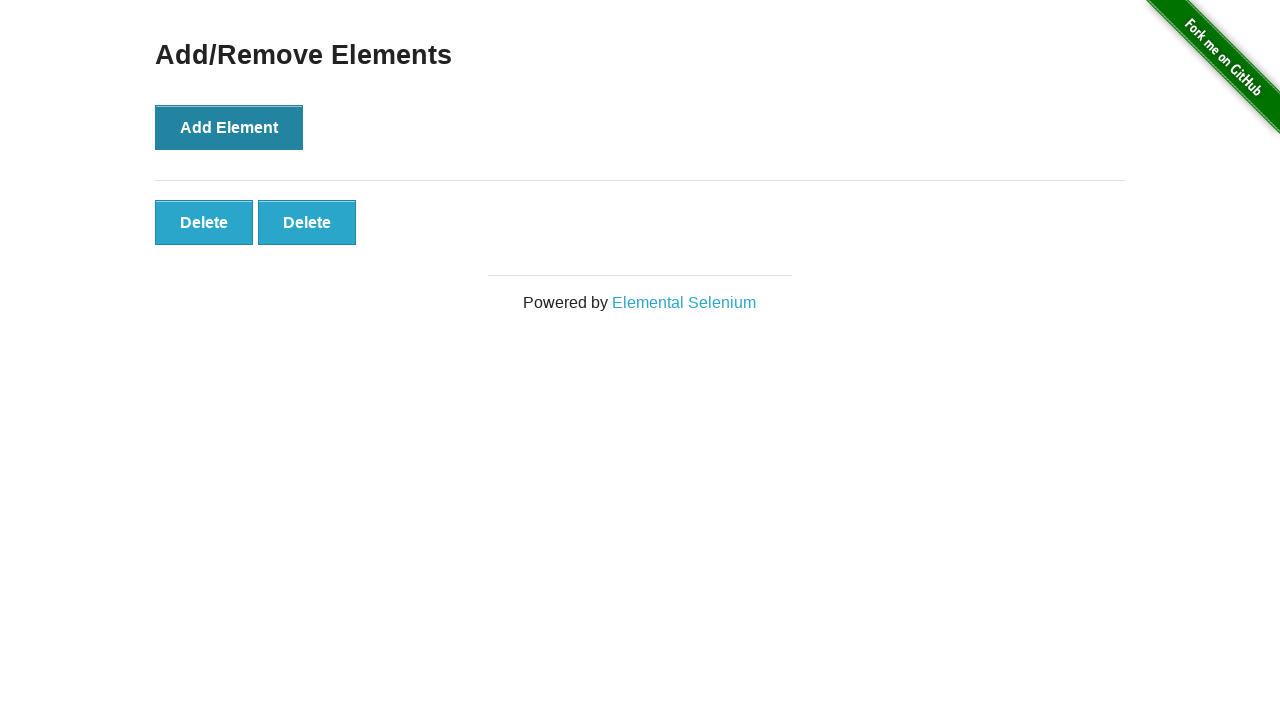

Clicked first Delete button to remove one element at (204, 222) on internal:role=button[name="Delete"i] >> nth=0
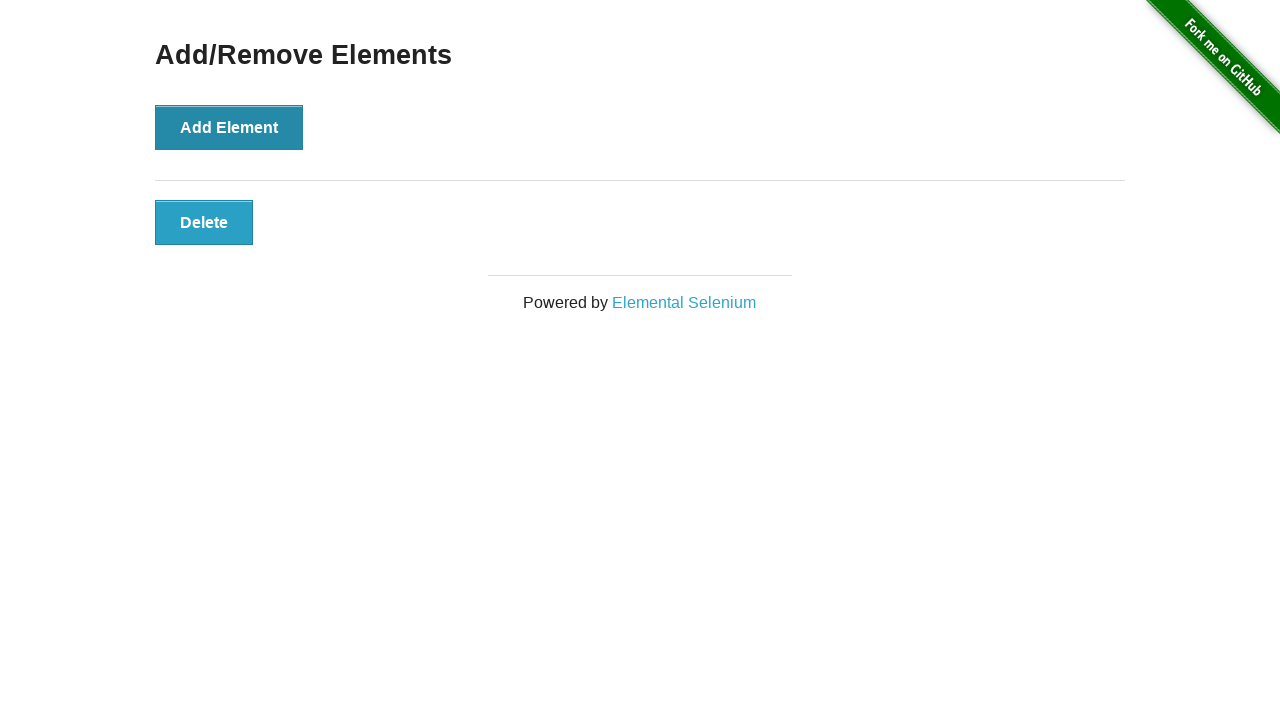

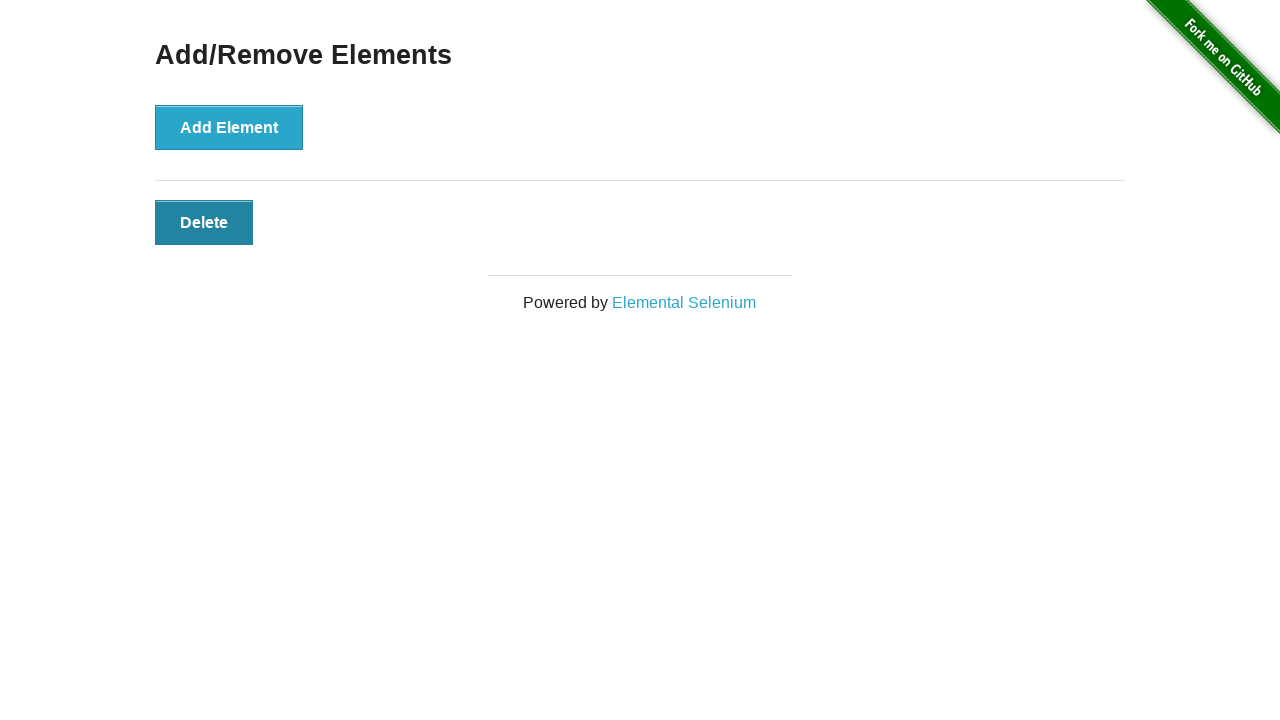